Tests that the Nome field accepts a string with numbers

Starting URL: https://tc-1-final-parte1.vercel.app/

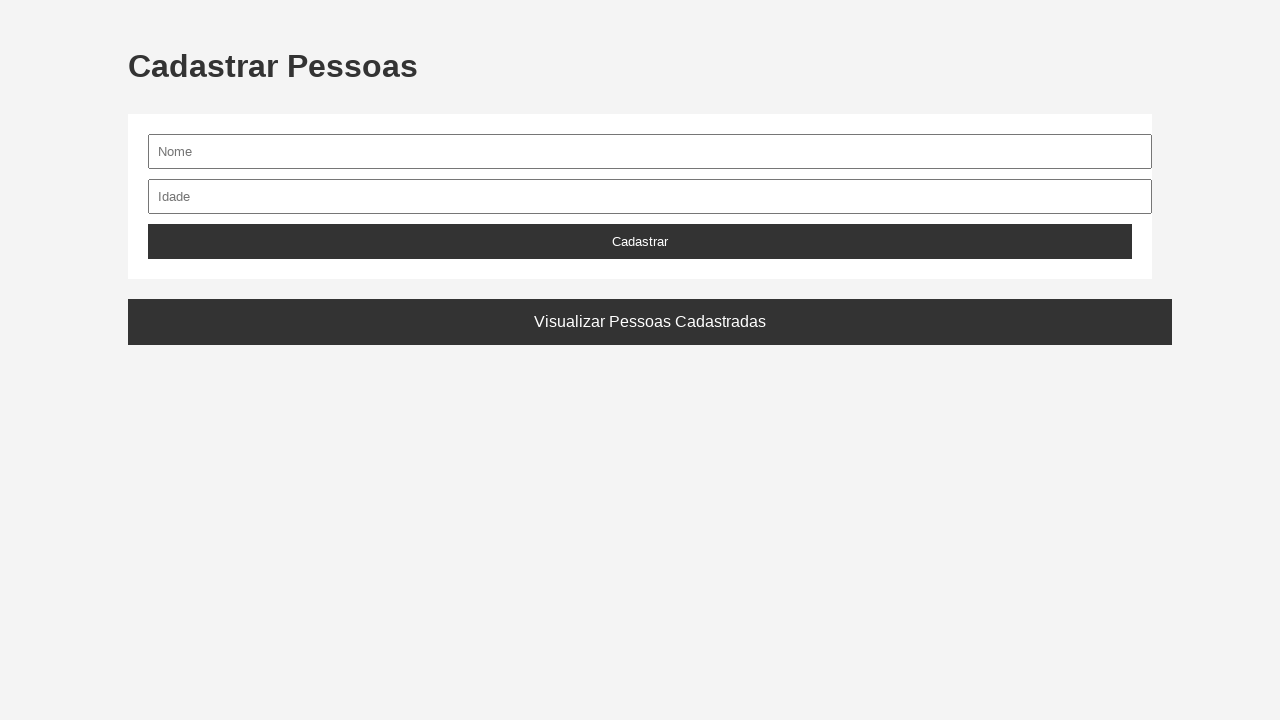

Navigated to the test application
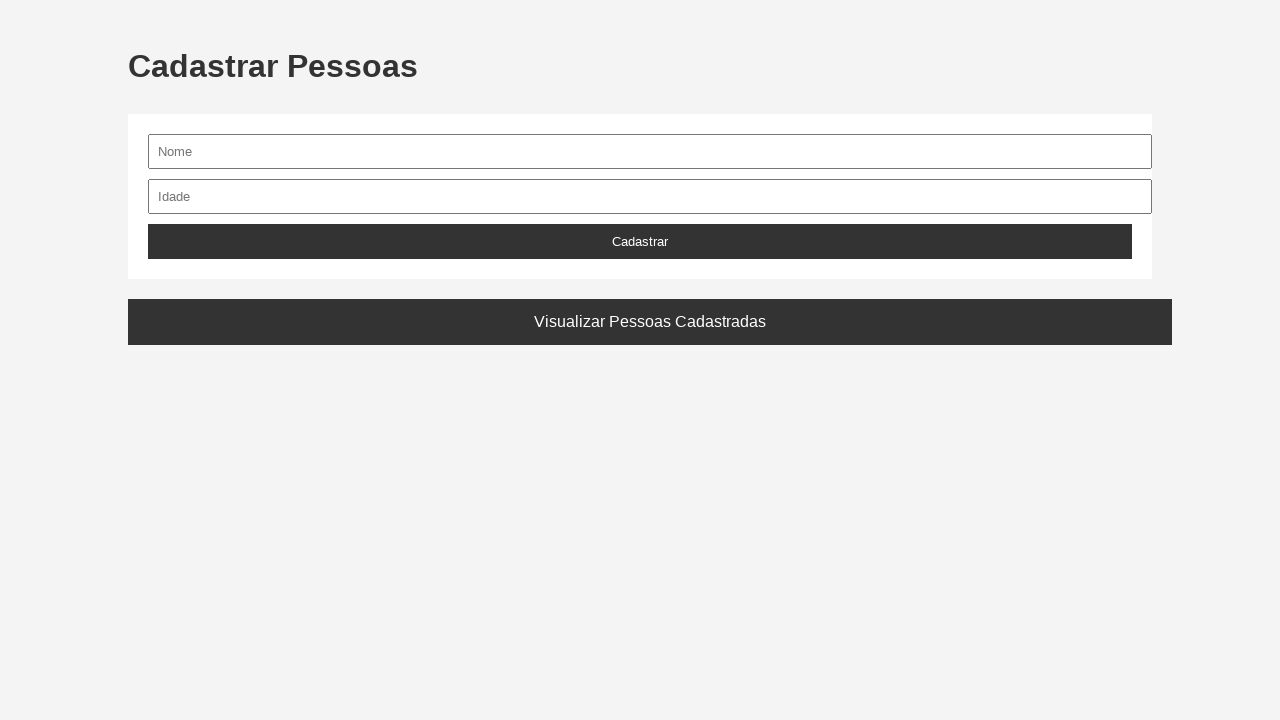

Filled Nome field with 'João123' (string with numbers) on #nome
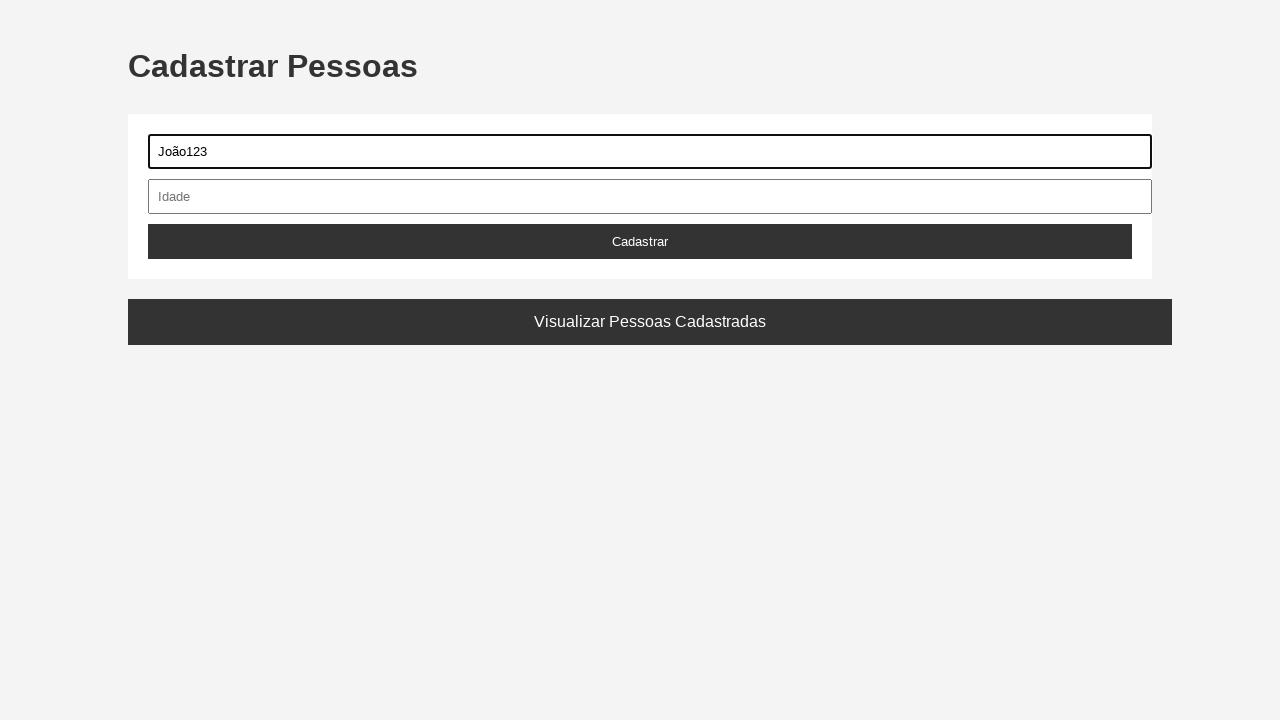

Verified that Nome field is visible and accepted the input with numbers
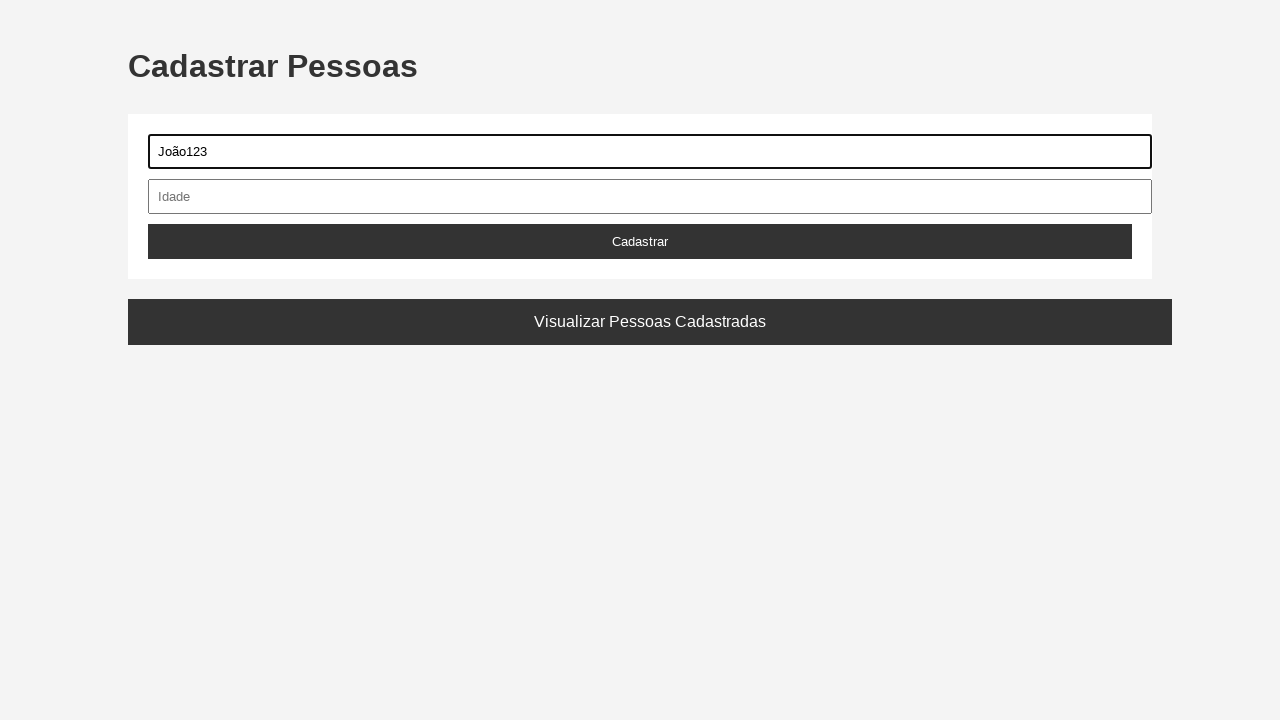

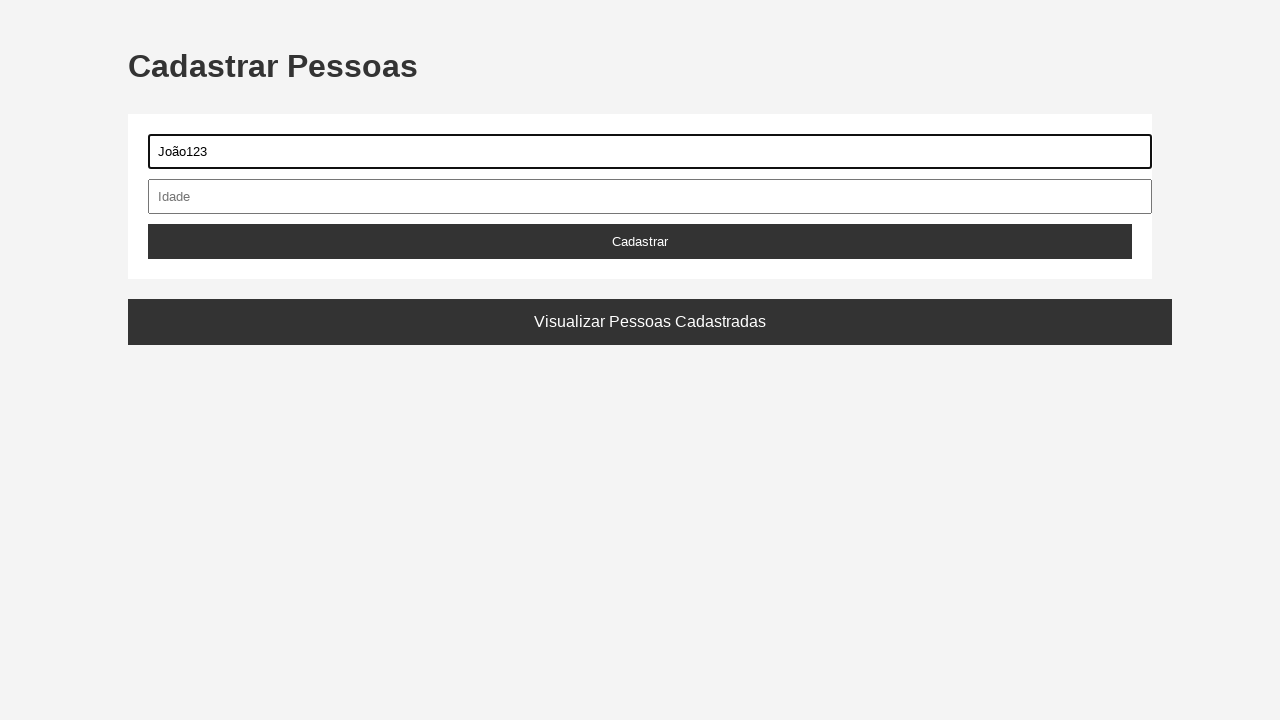